Tests input field functionality by entering a number, clearing the field, and entering a different number

Starting URL: https://the-internet.herokuapp.com/inputs

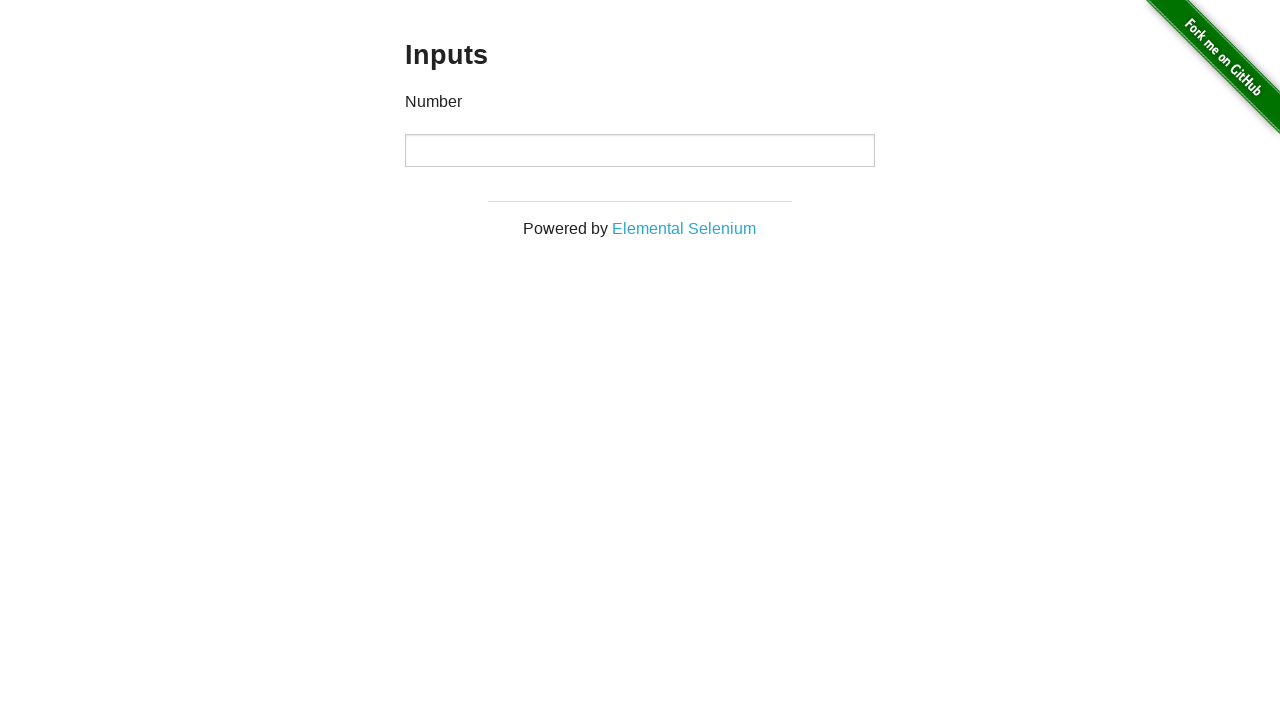

Filled input field with '1000' on input
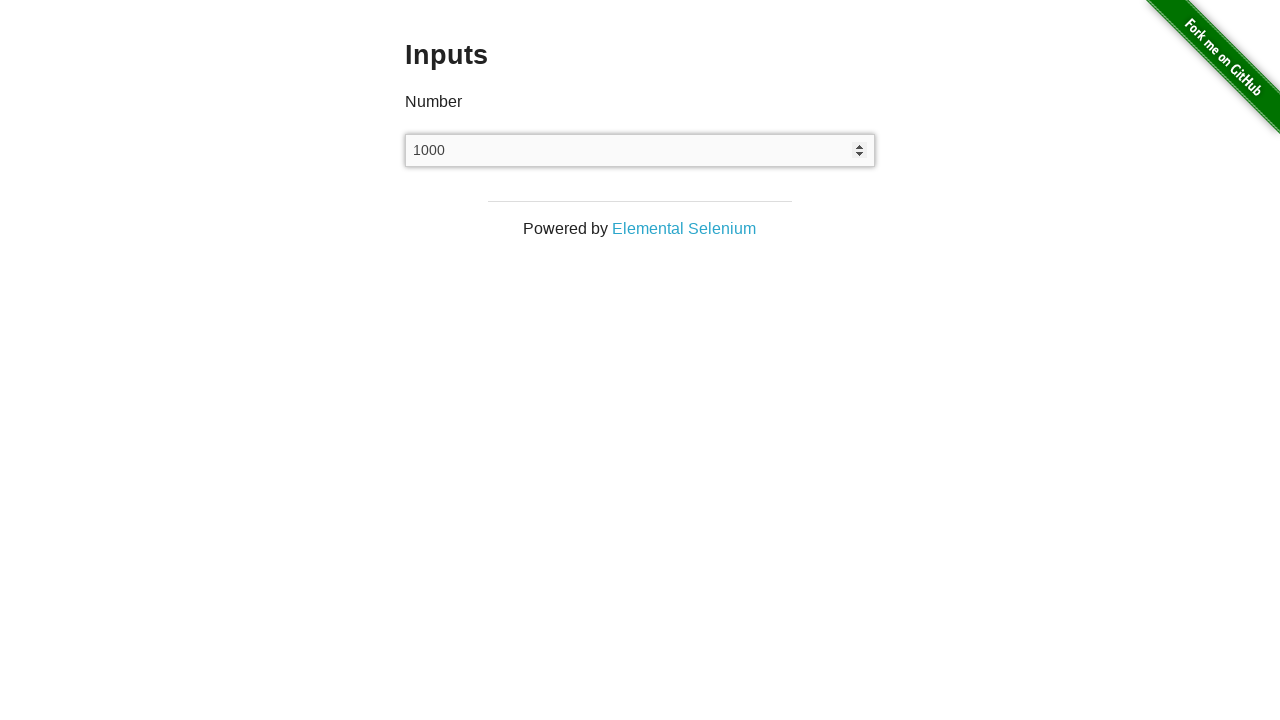

Cleared the input field on input
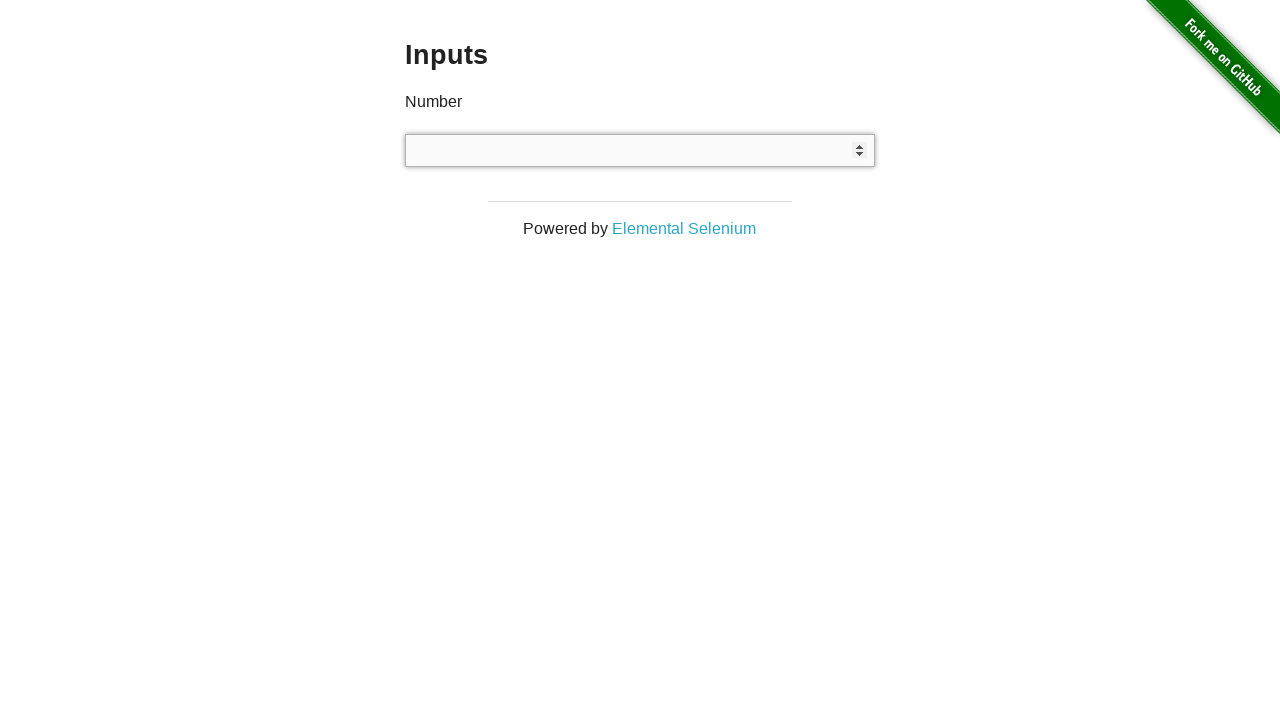

Filled input field with '999' on input
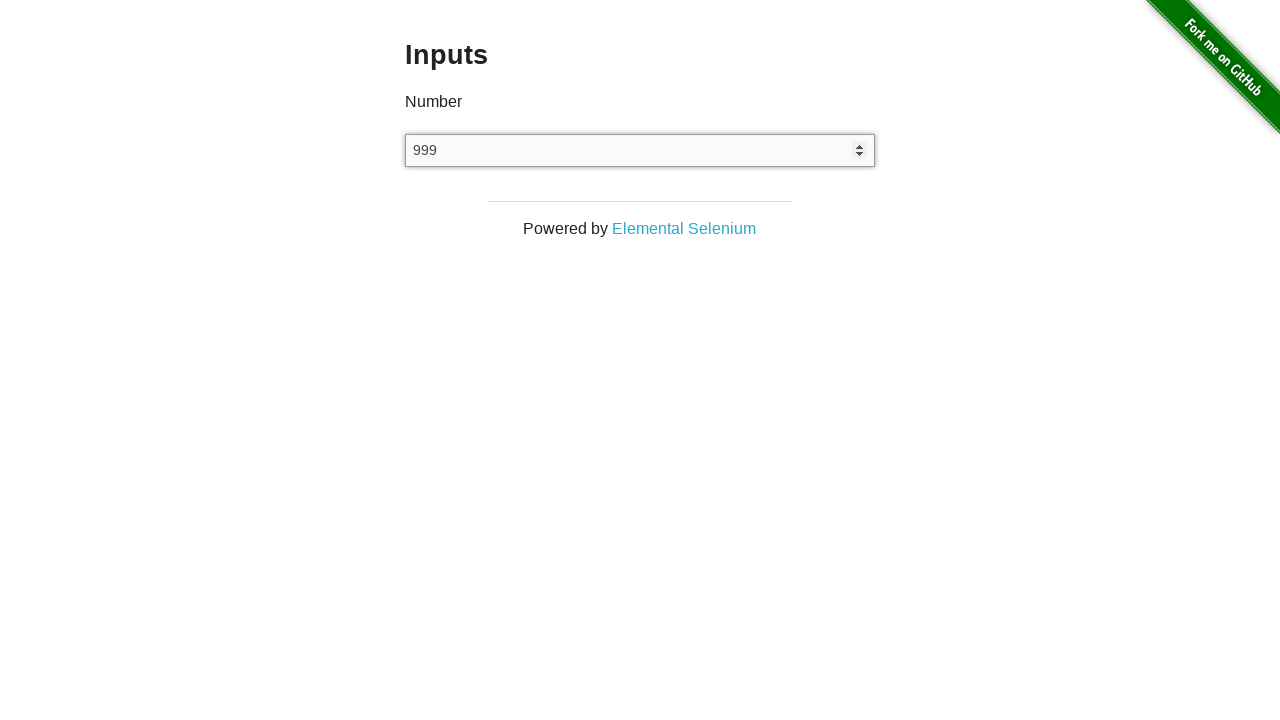

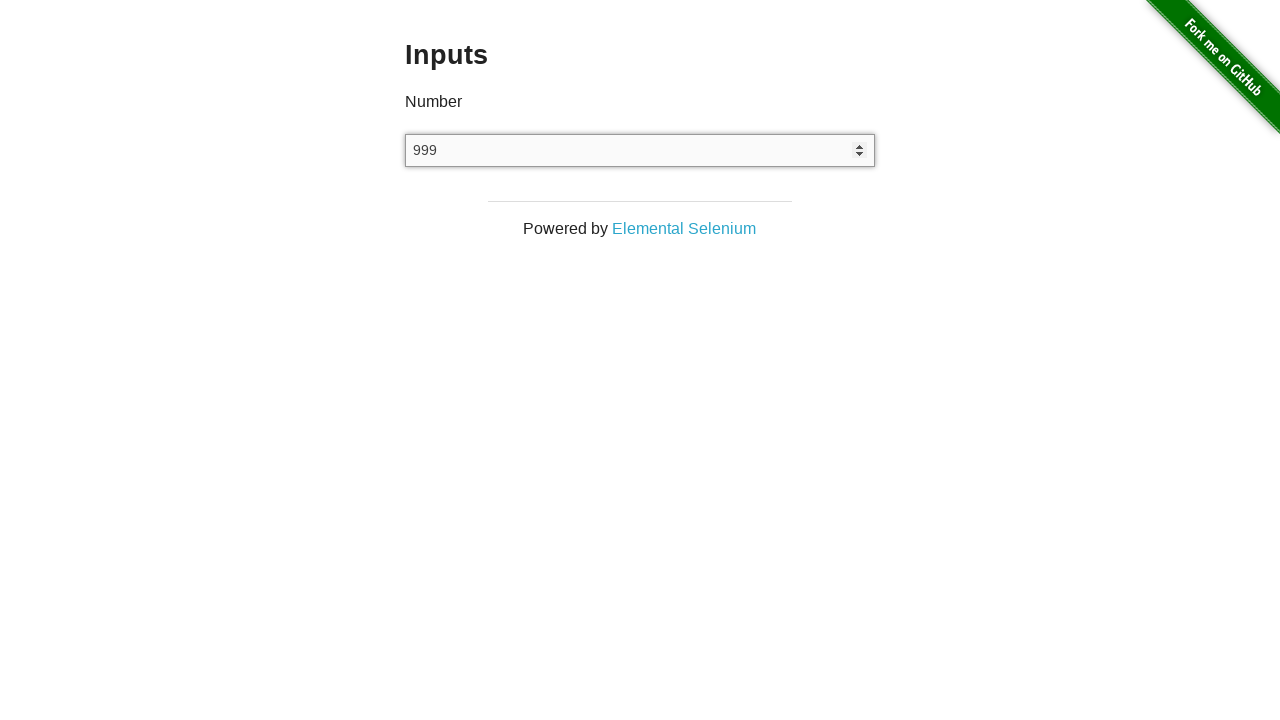